Navigates to a dropdown practice page and sets up wait conditions

Starting URL: https://rahulshettyacademy.com/dropdownsPractise/

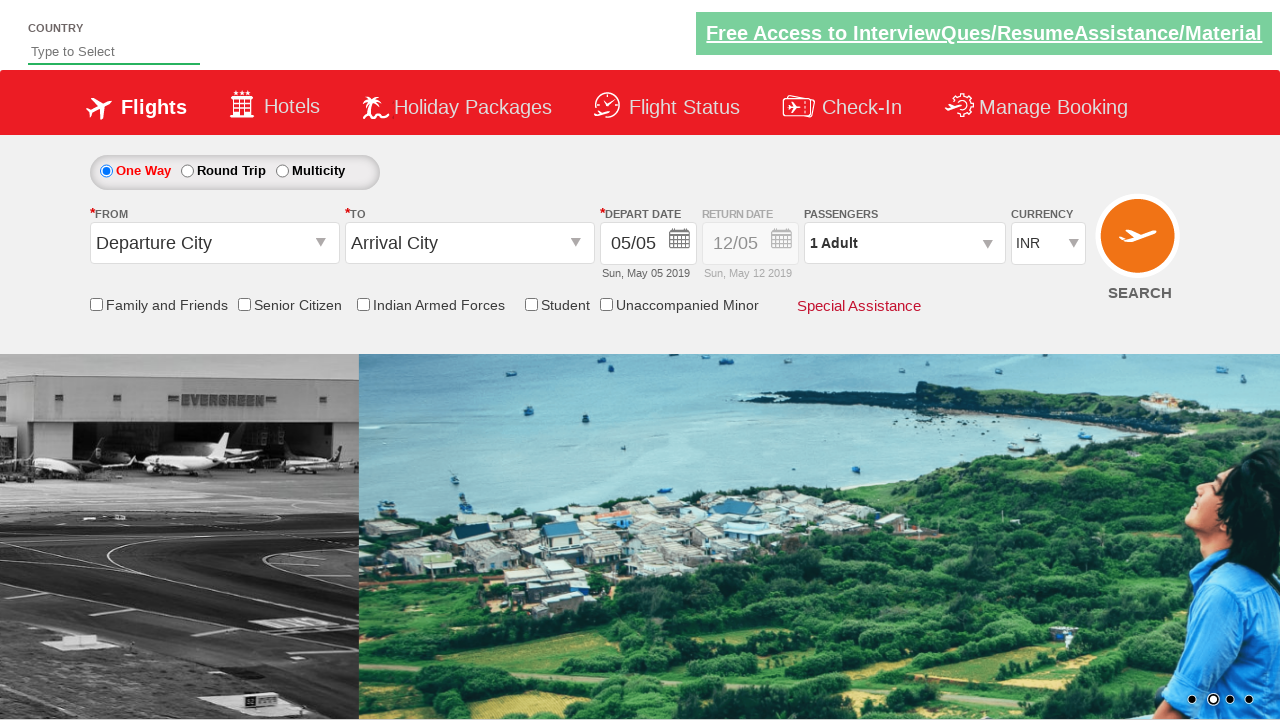

Navigated to dropdown practice page
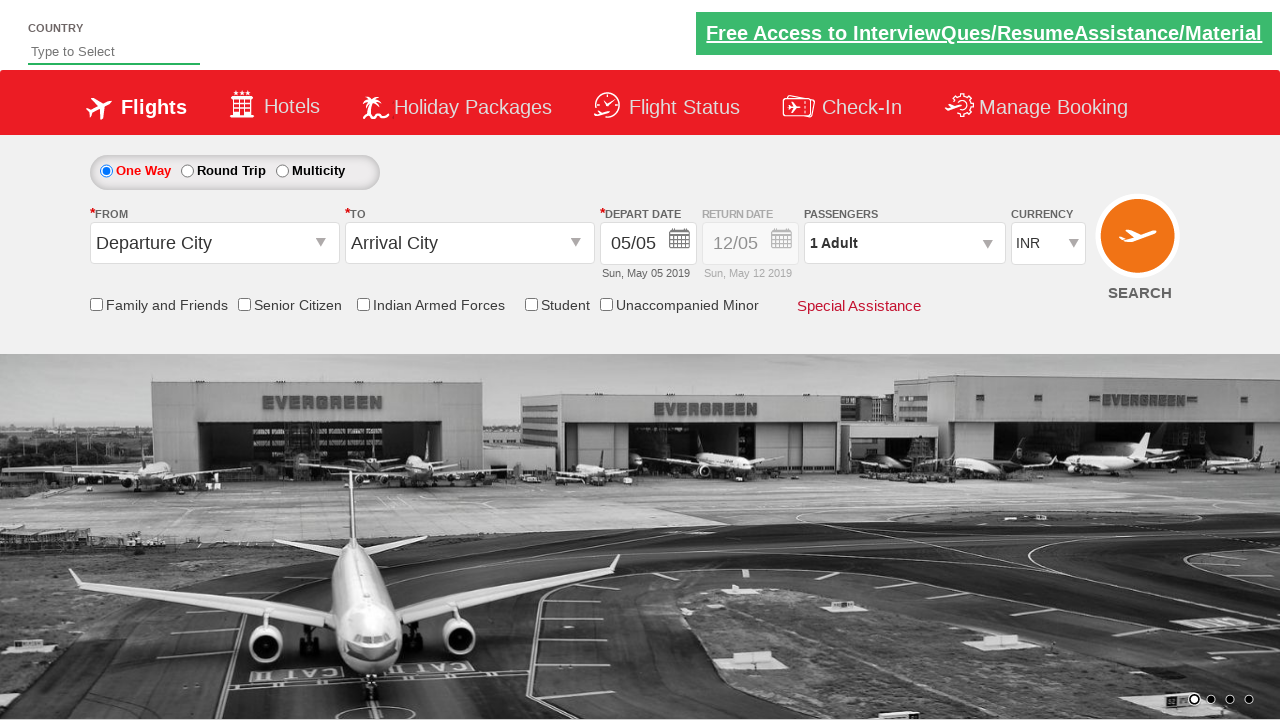

Waited for page to load completely
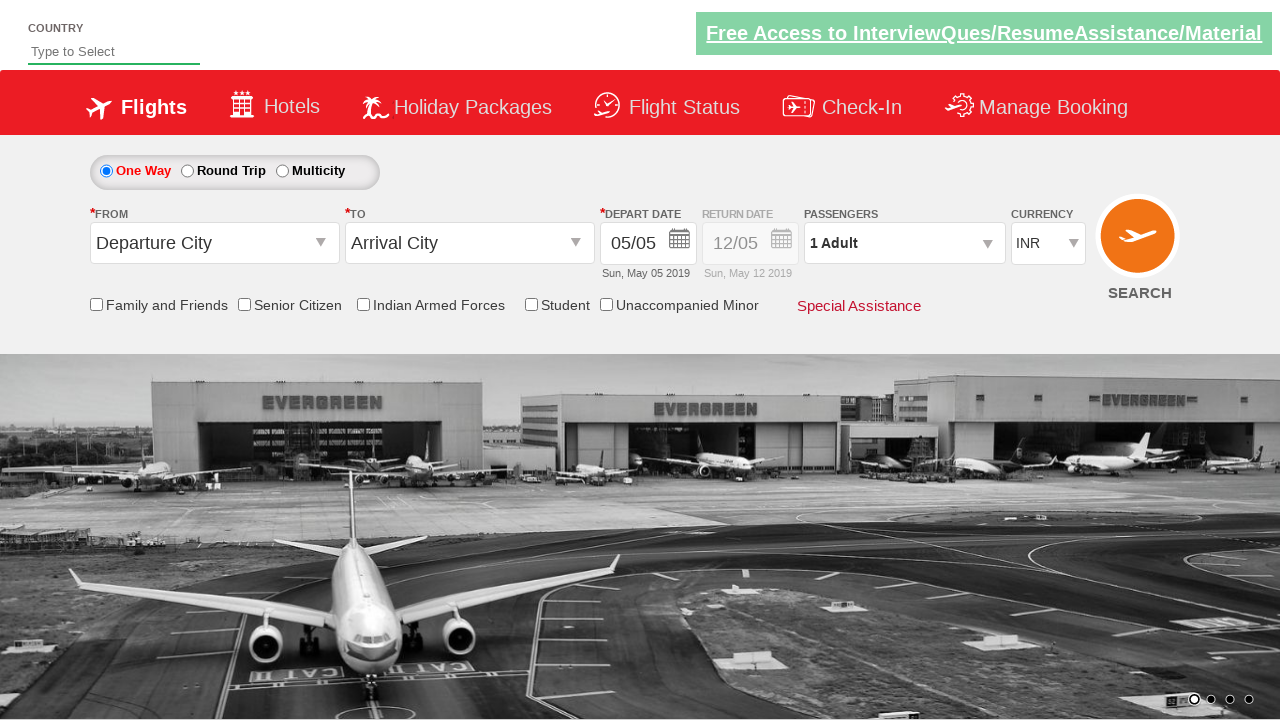

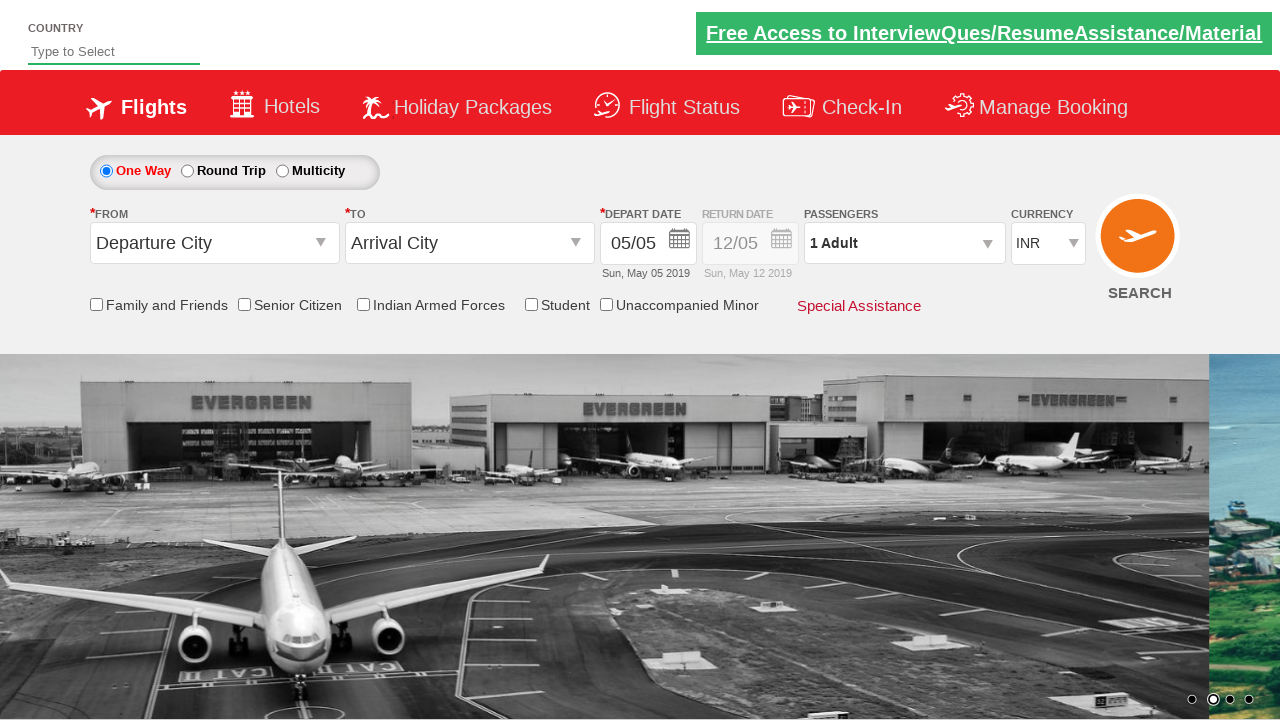